Tests the dynamic checkbox removal functionality by clicking a button to remove the checkbox and verifying a confirmation message appears

Starting URL: http://the-internet.herokuapp.com/dynamic_controls

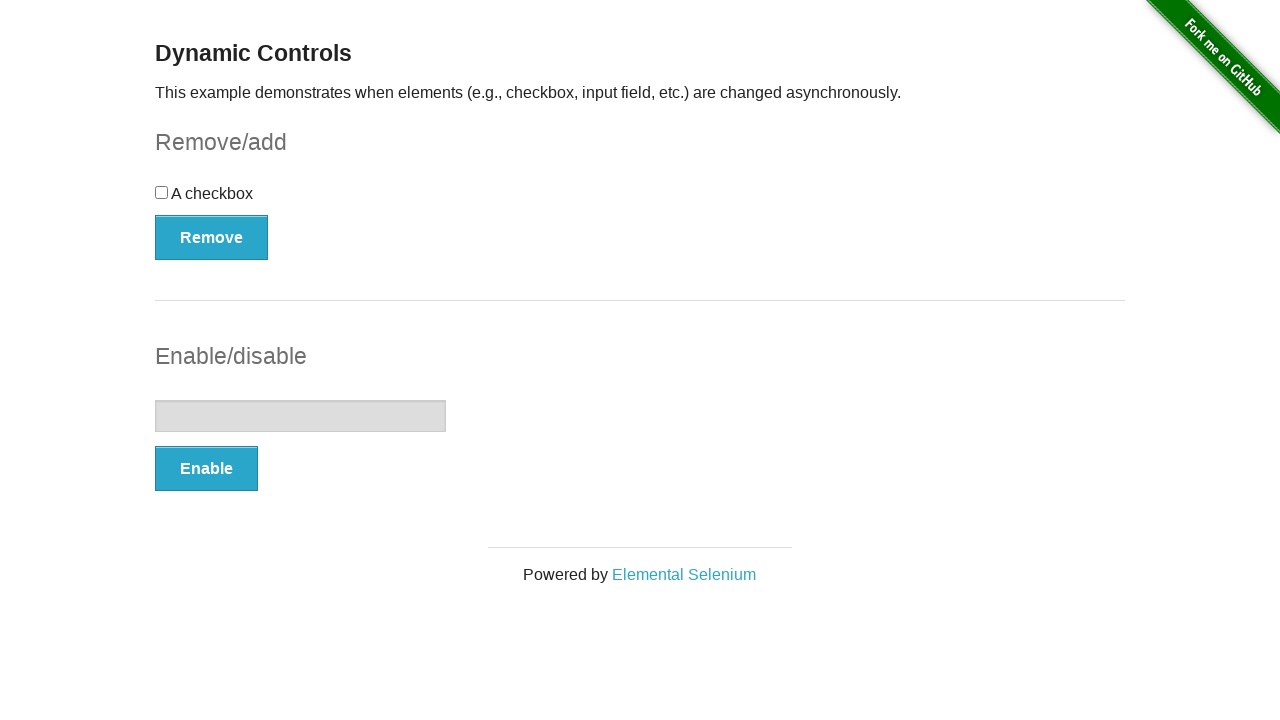

Waited for checkbox to be visible
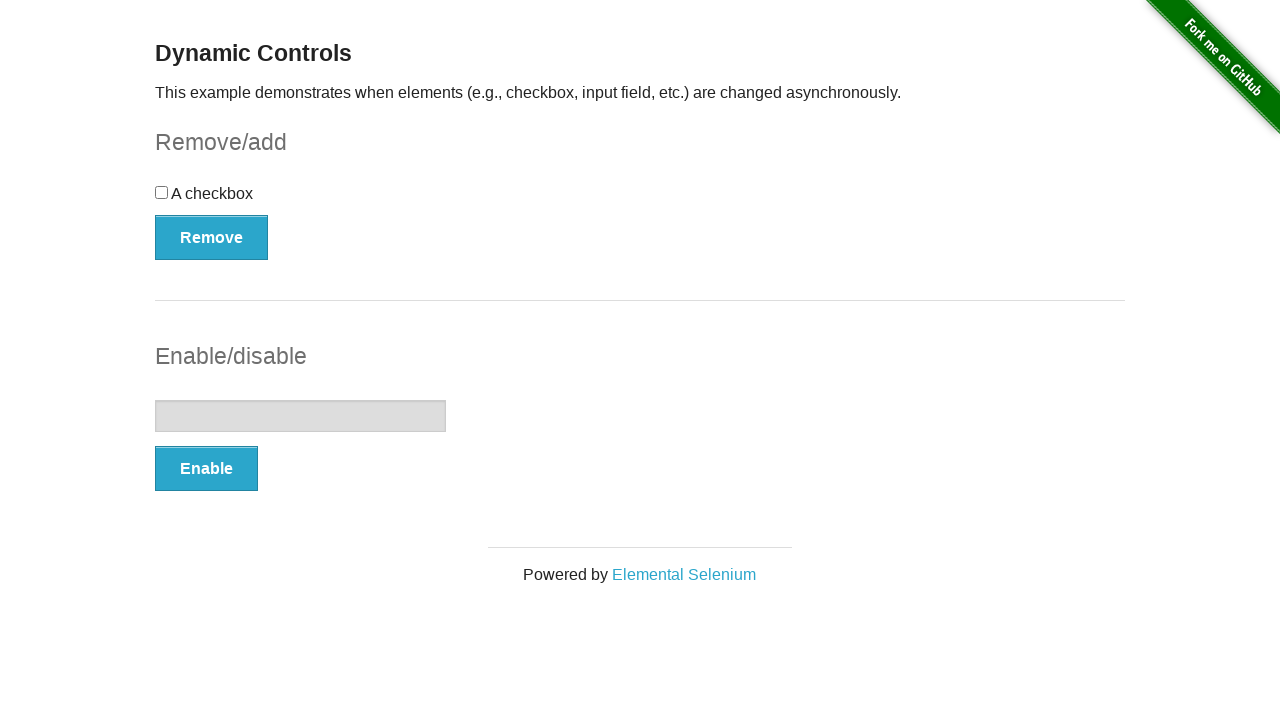

Clicked the button to remove the checkbox at (212, 237) on xpath=//*[@onclick='swapCheckbox()']
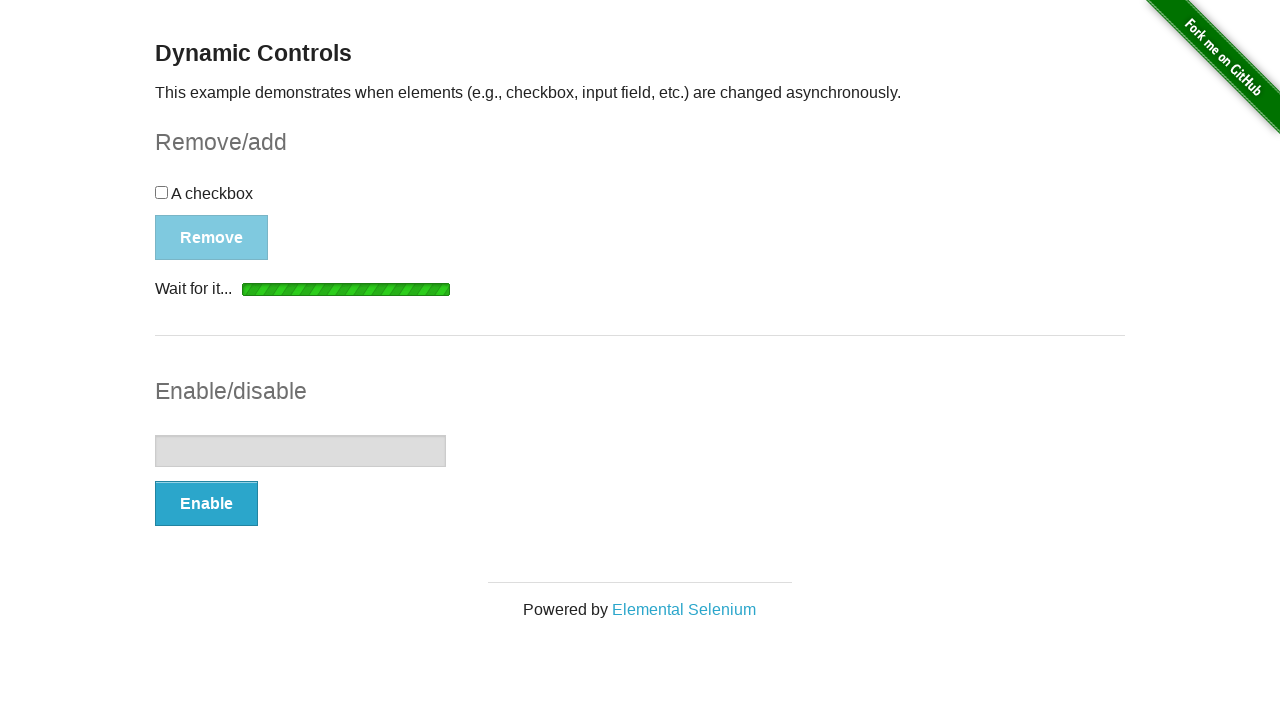

Waited for confirmation message to appear
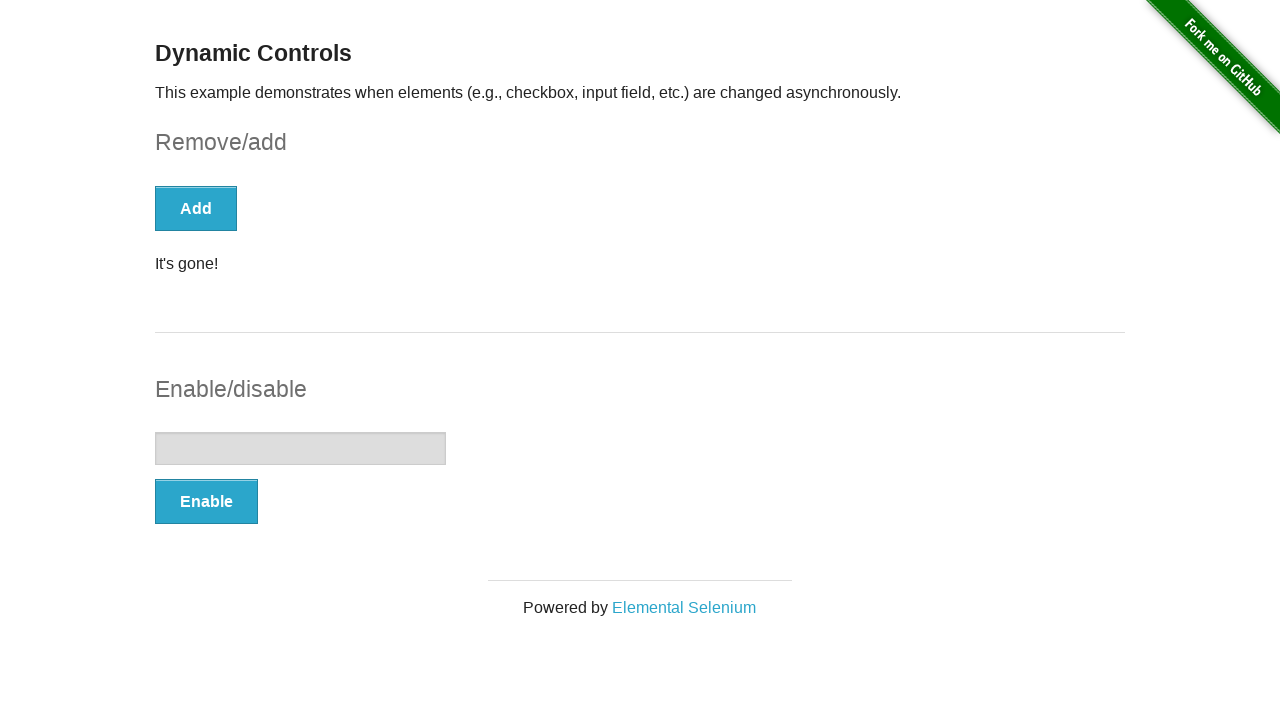

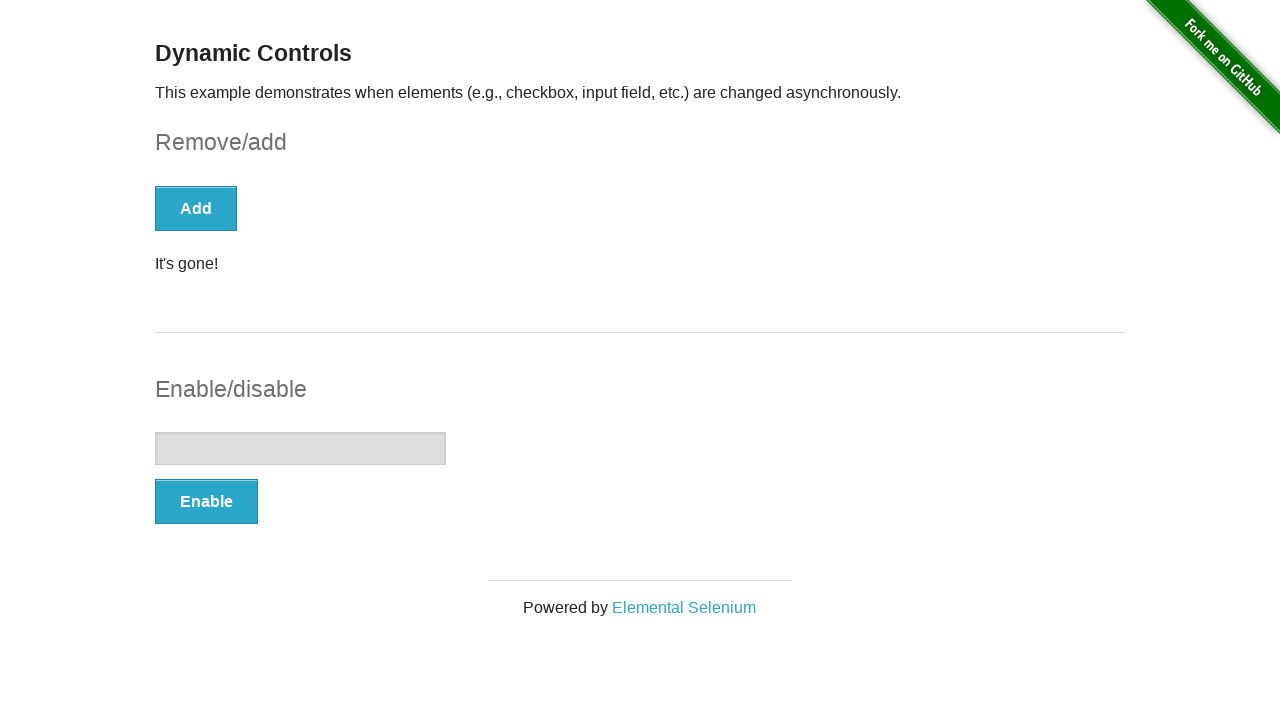